Tests element visibility functionality by verifying a text input is displayed, clicking a hide button to hide it, and confirming the element is no longer visible.

Starting URL: https://rahulshettyacademy.com/AutomationPractice/

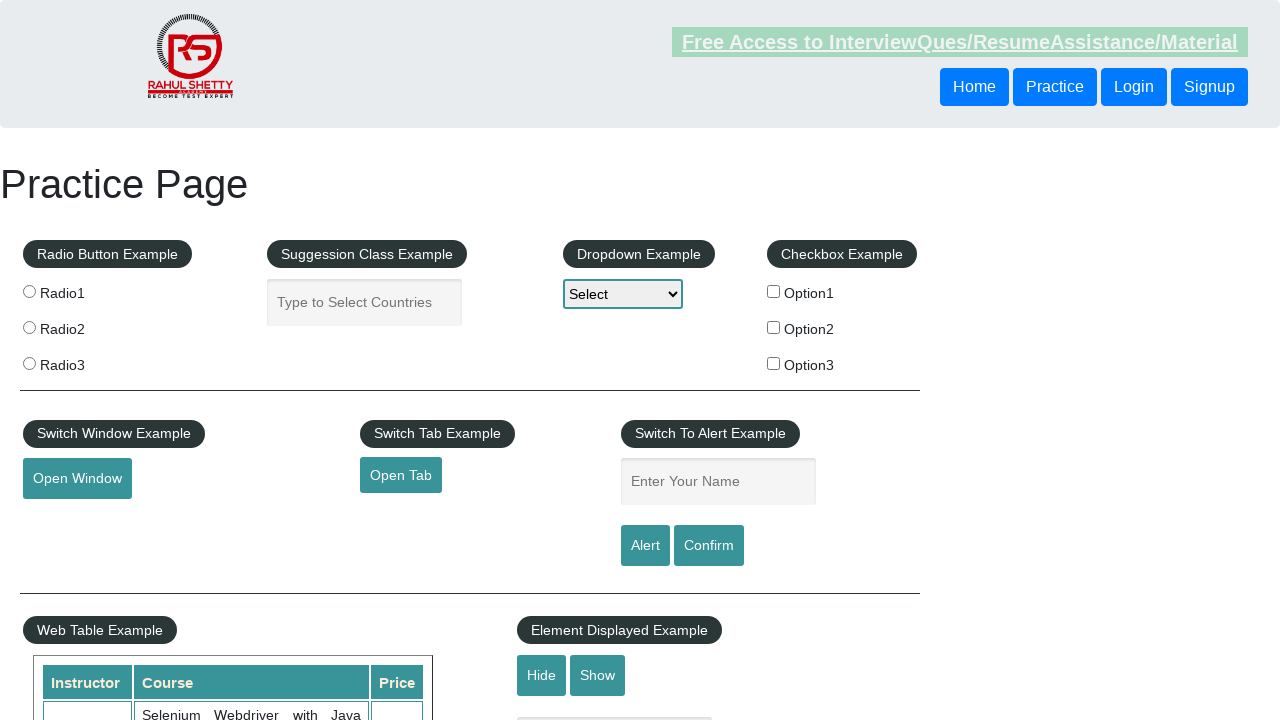

Located the text input element
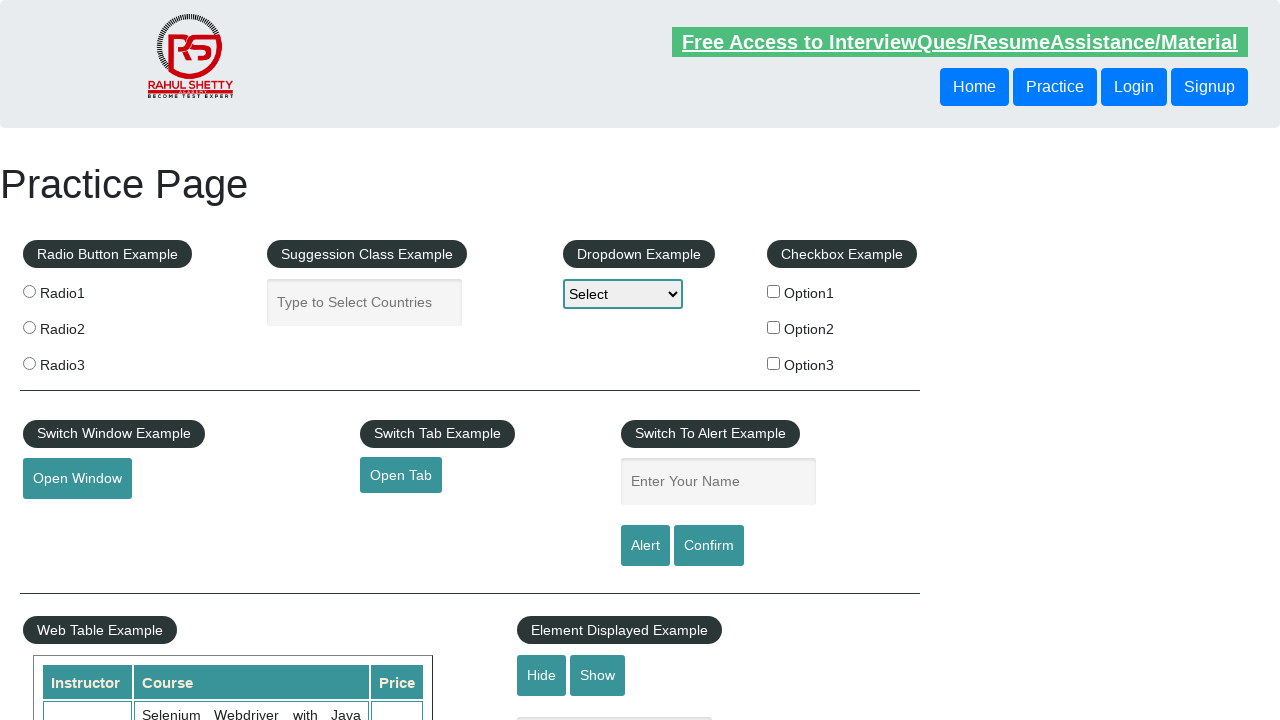

Verified text input is initially displayed
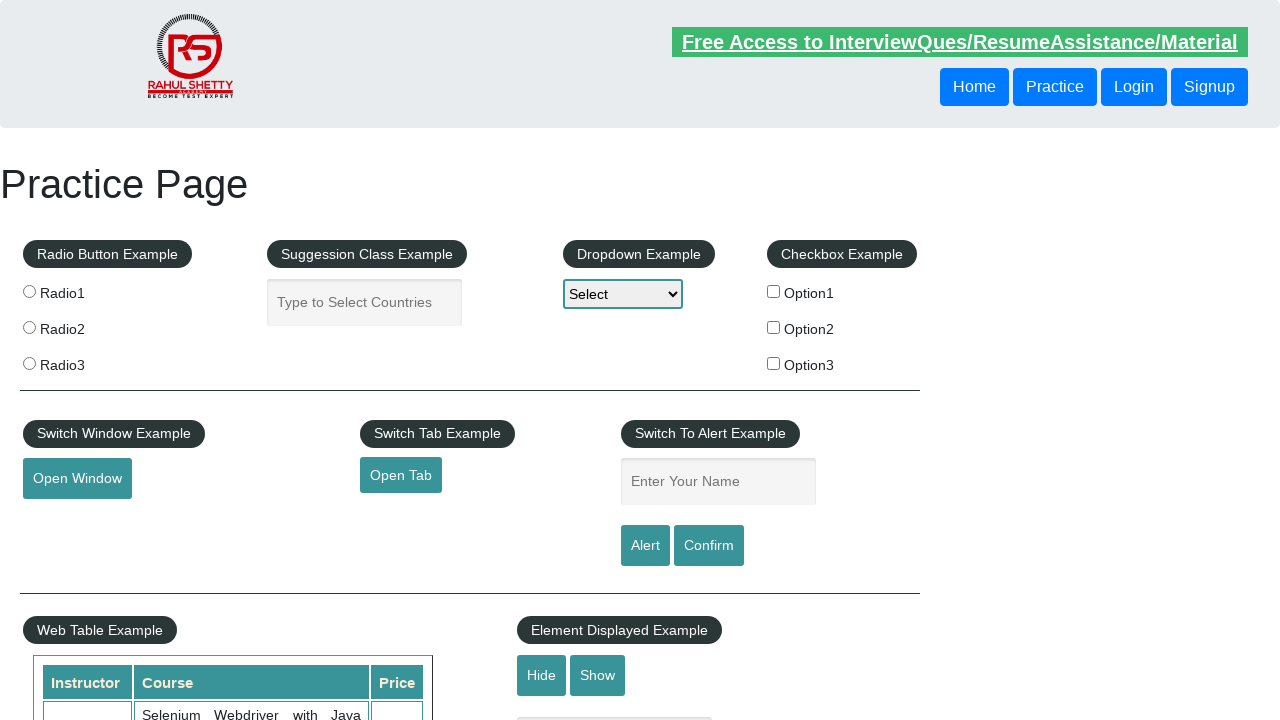

Clicked the hide button to hide the text input at (542, 675) on input#hide-textbox
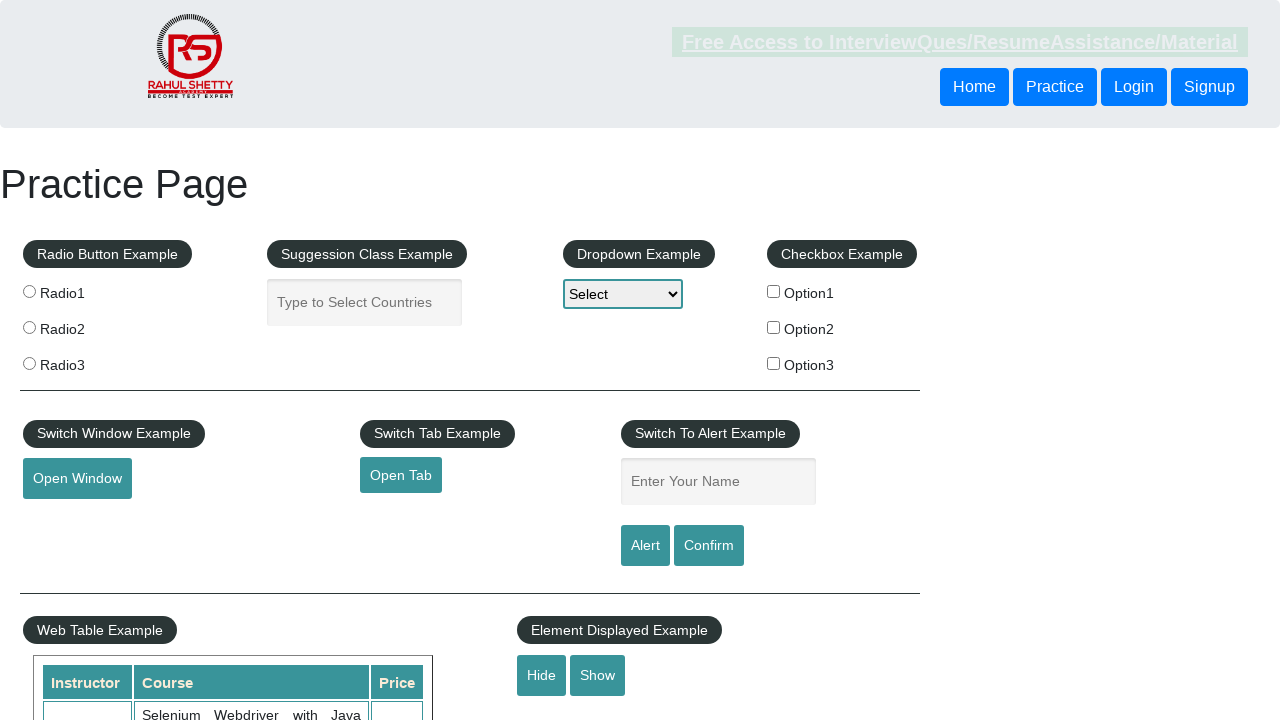

Waited for text input to be hidden
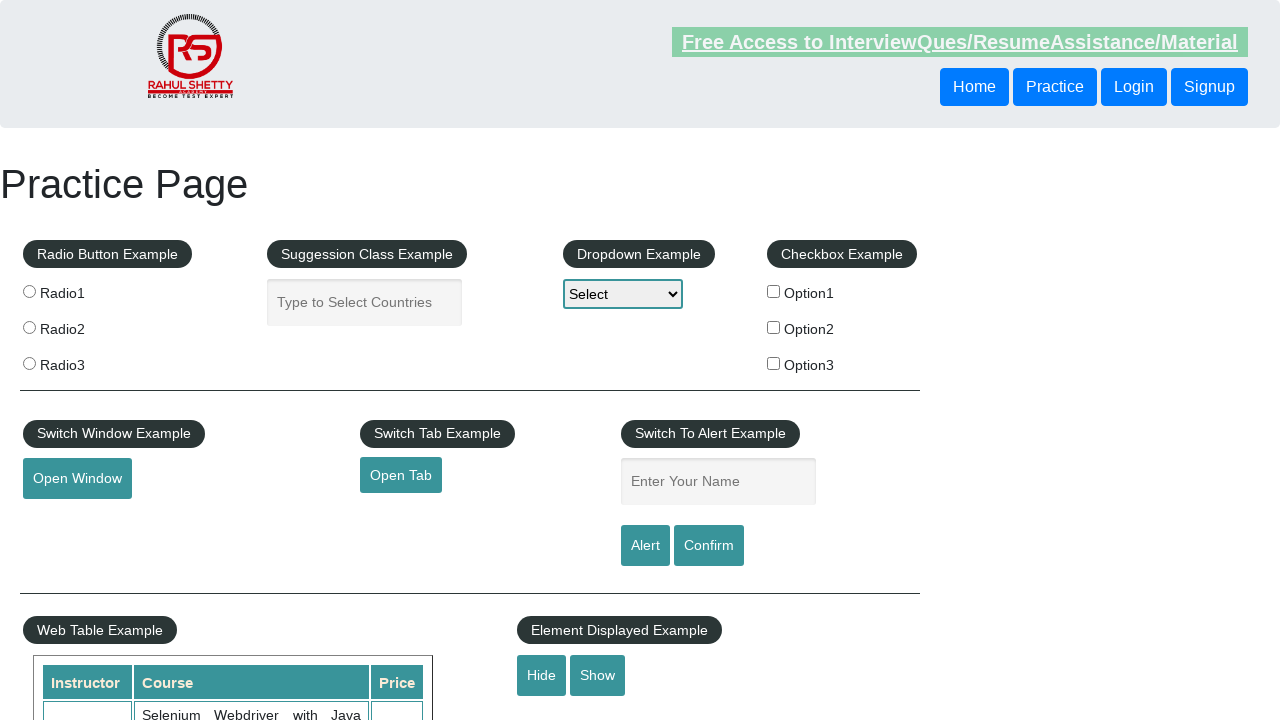

Verified text input is no longer visible after hiding
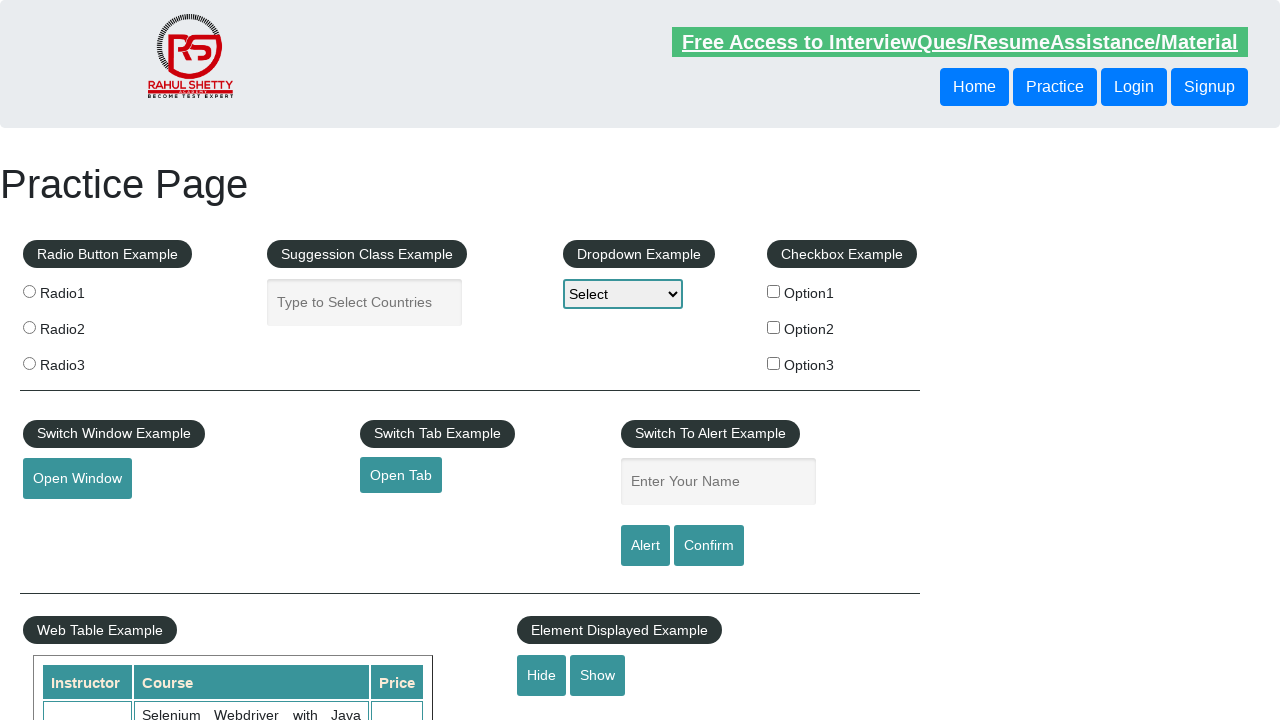

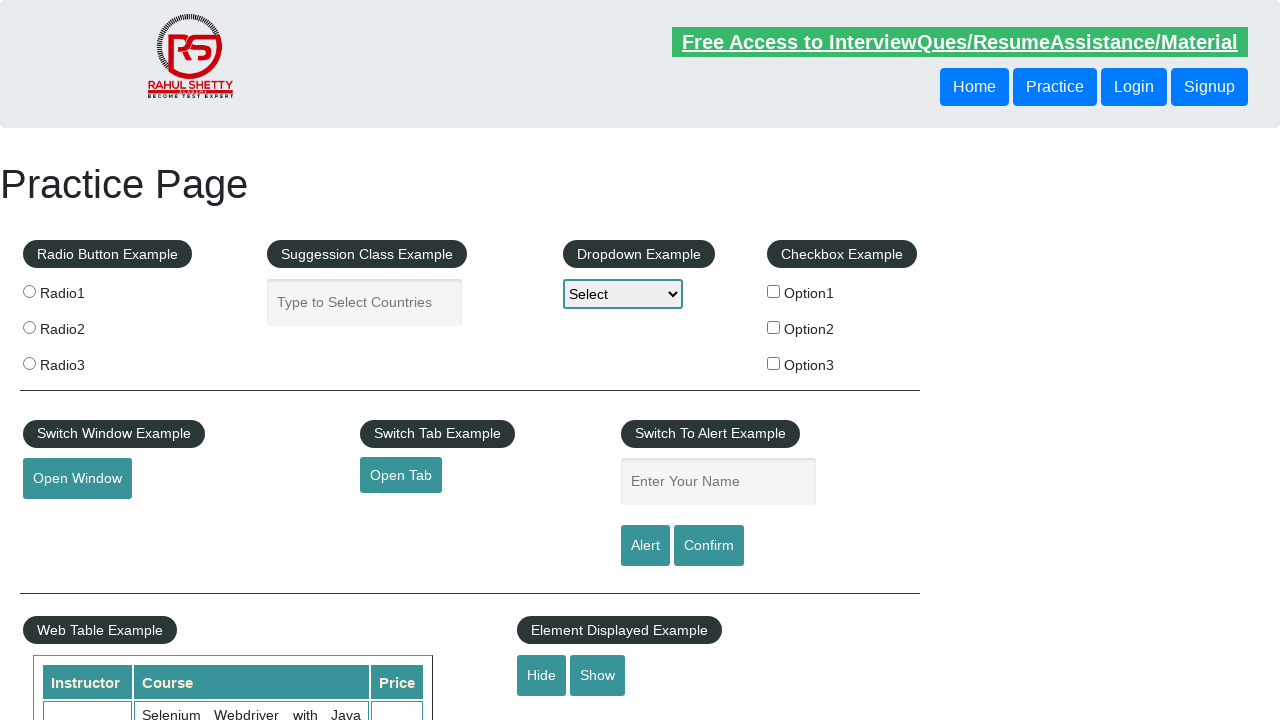